Tests browser zoom functionality by maximizing the window and then using JavaScript to set different zoom levels on the page

Starting URL: https://orangehrm.com/

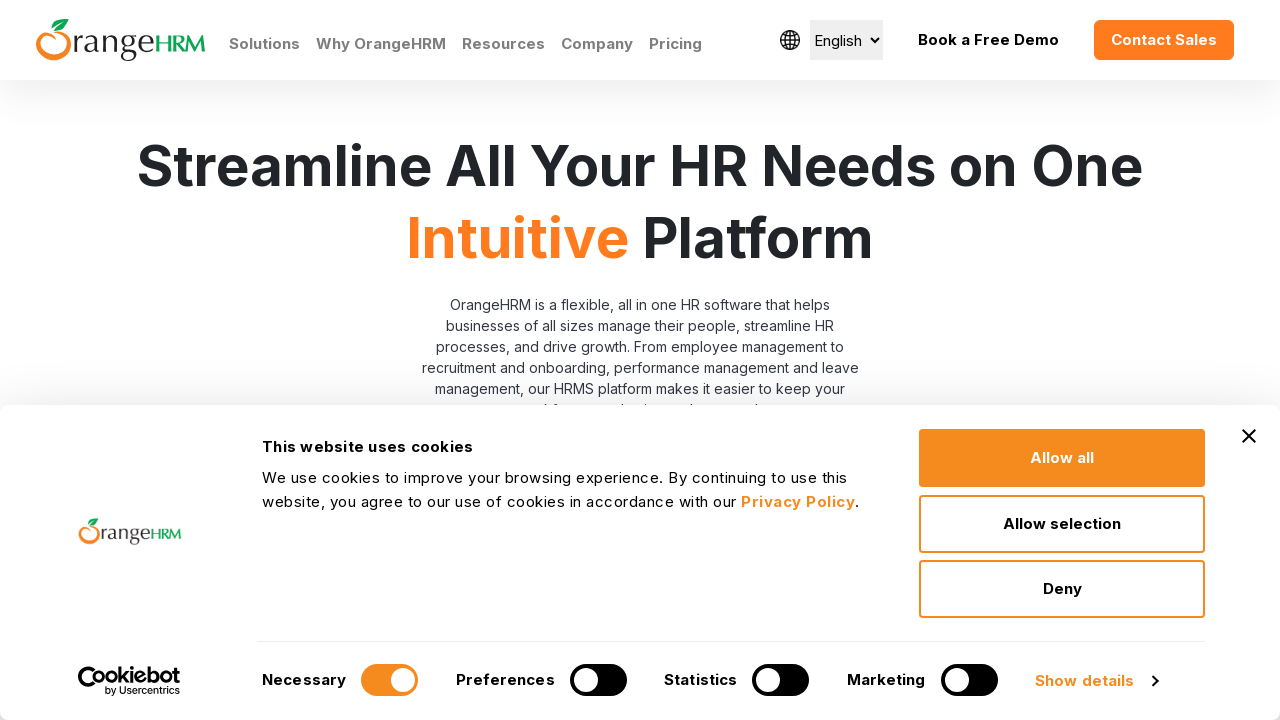

Set viewport size to 1920x1080
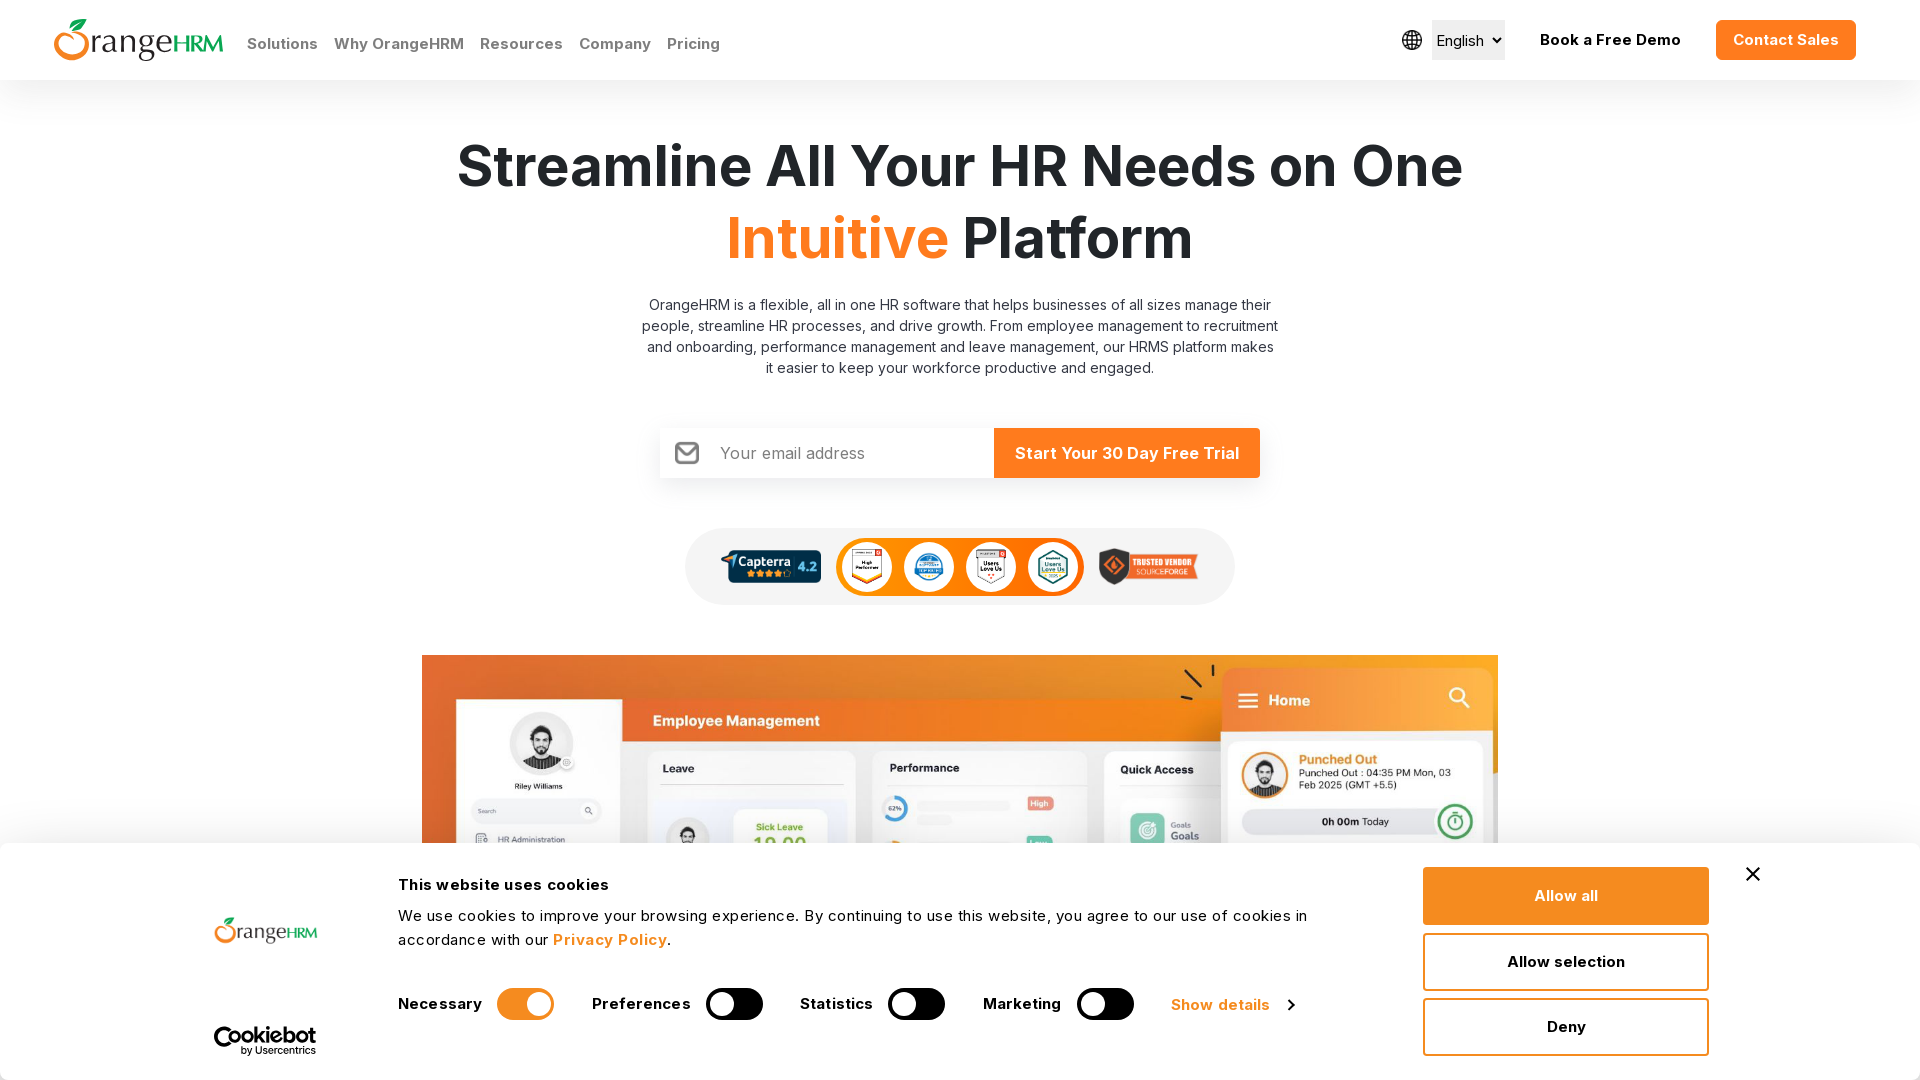

Waited for DOM content to load
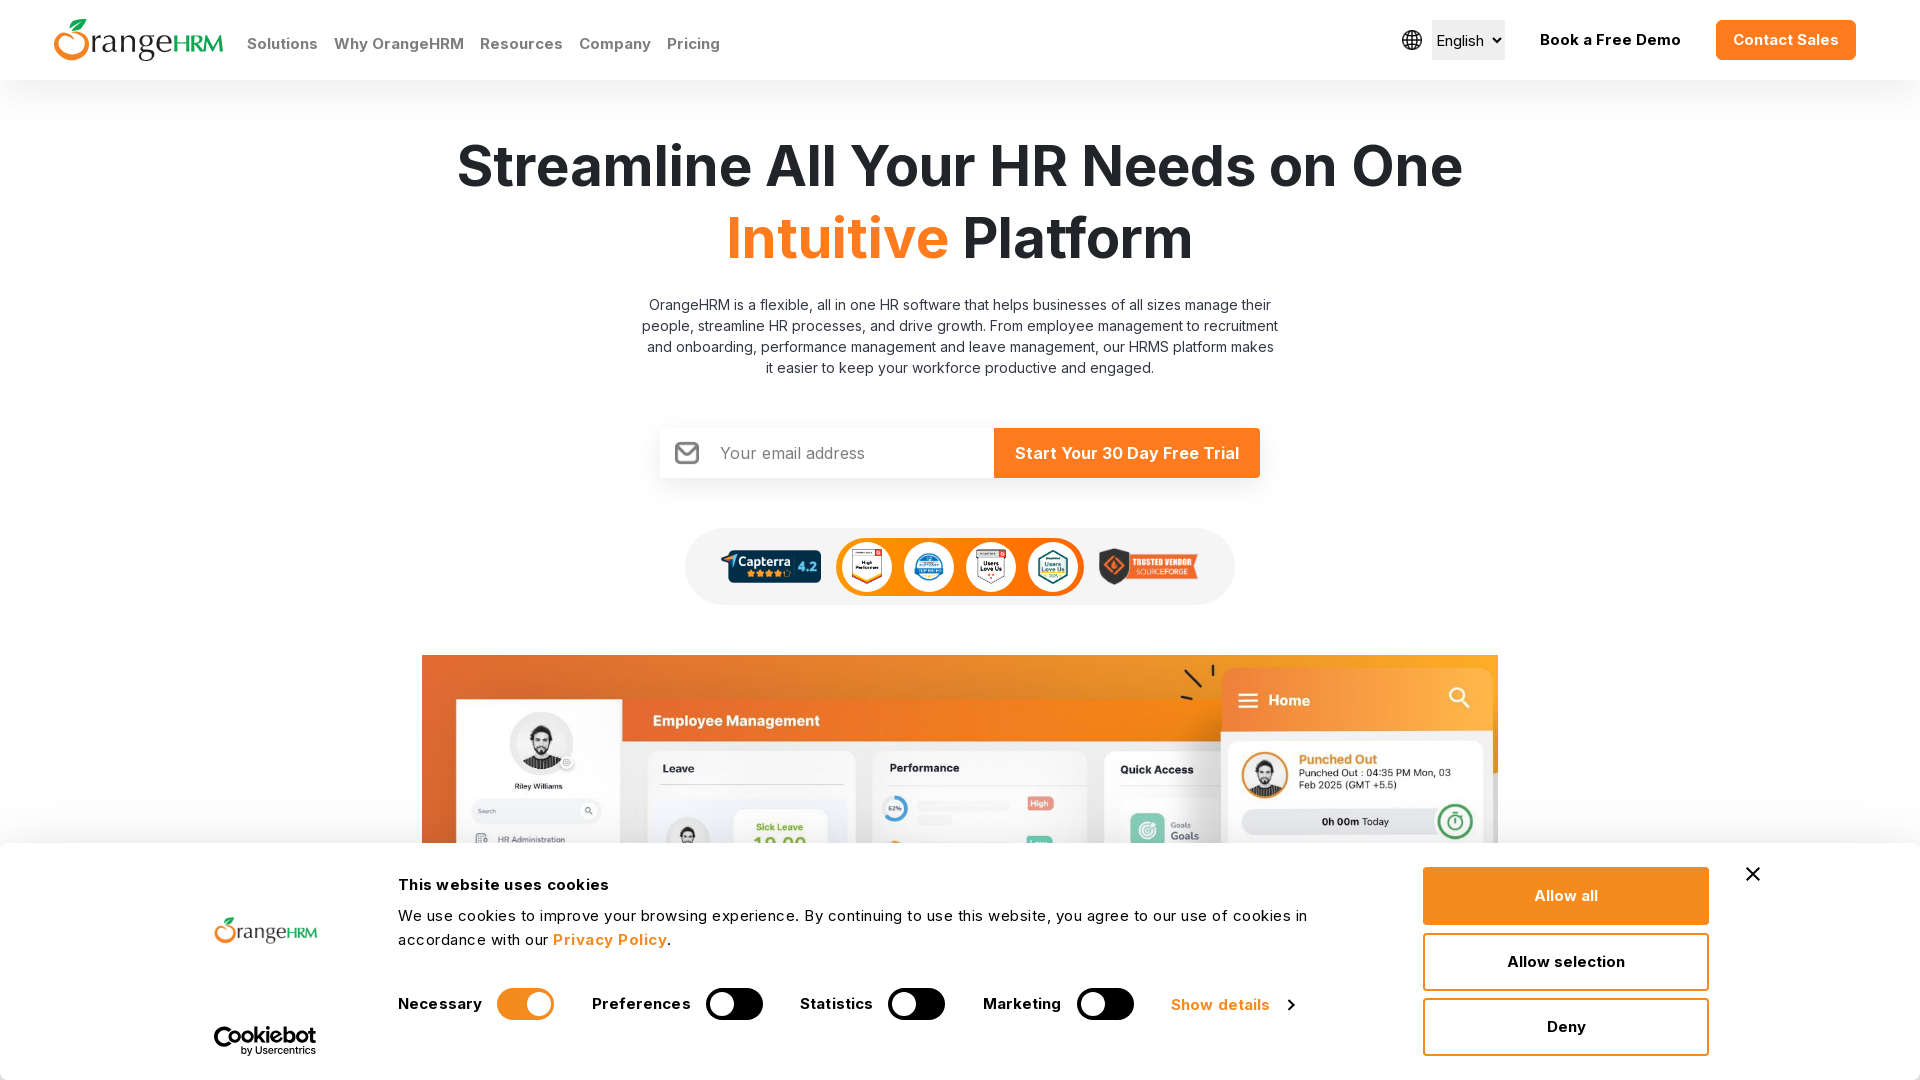

Waited 2 seconds for page rendering
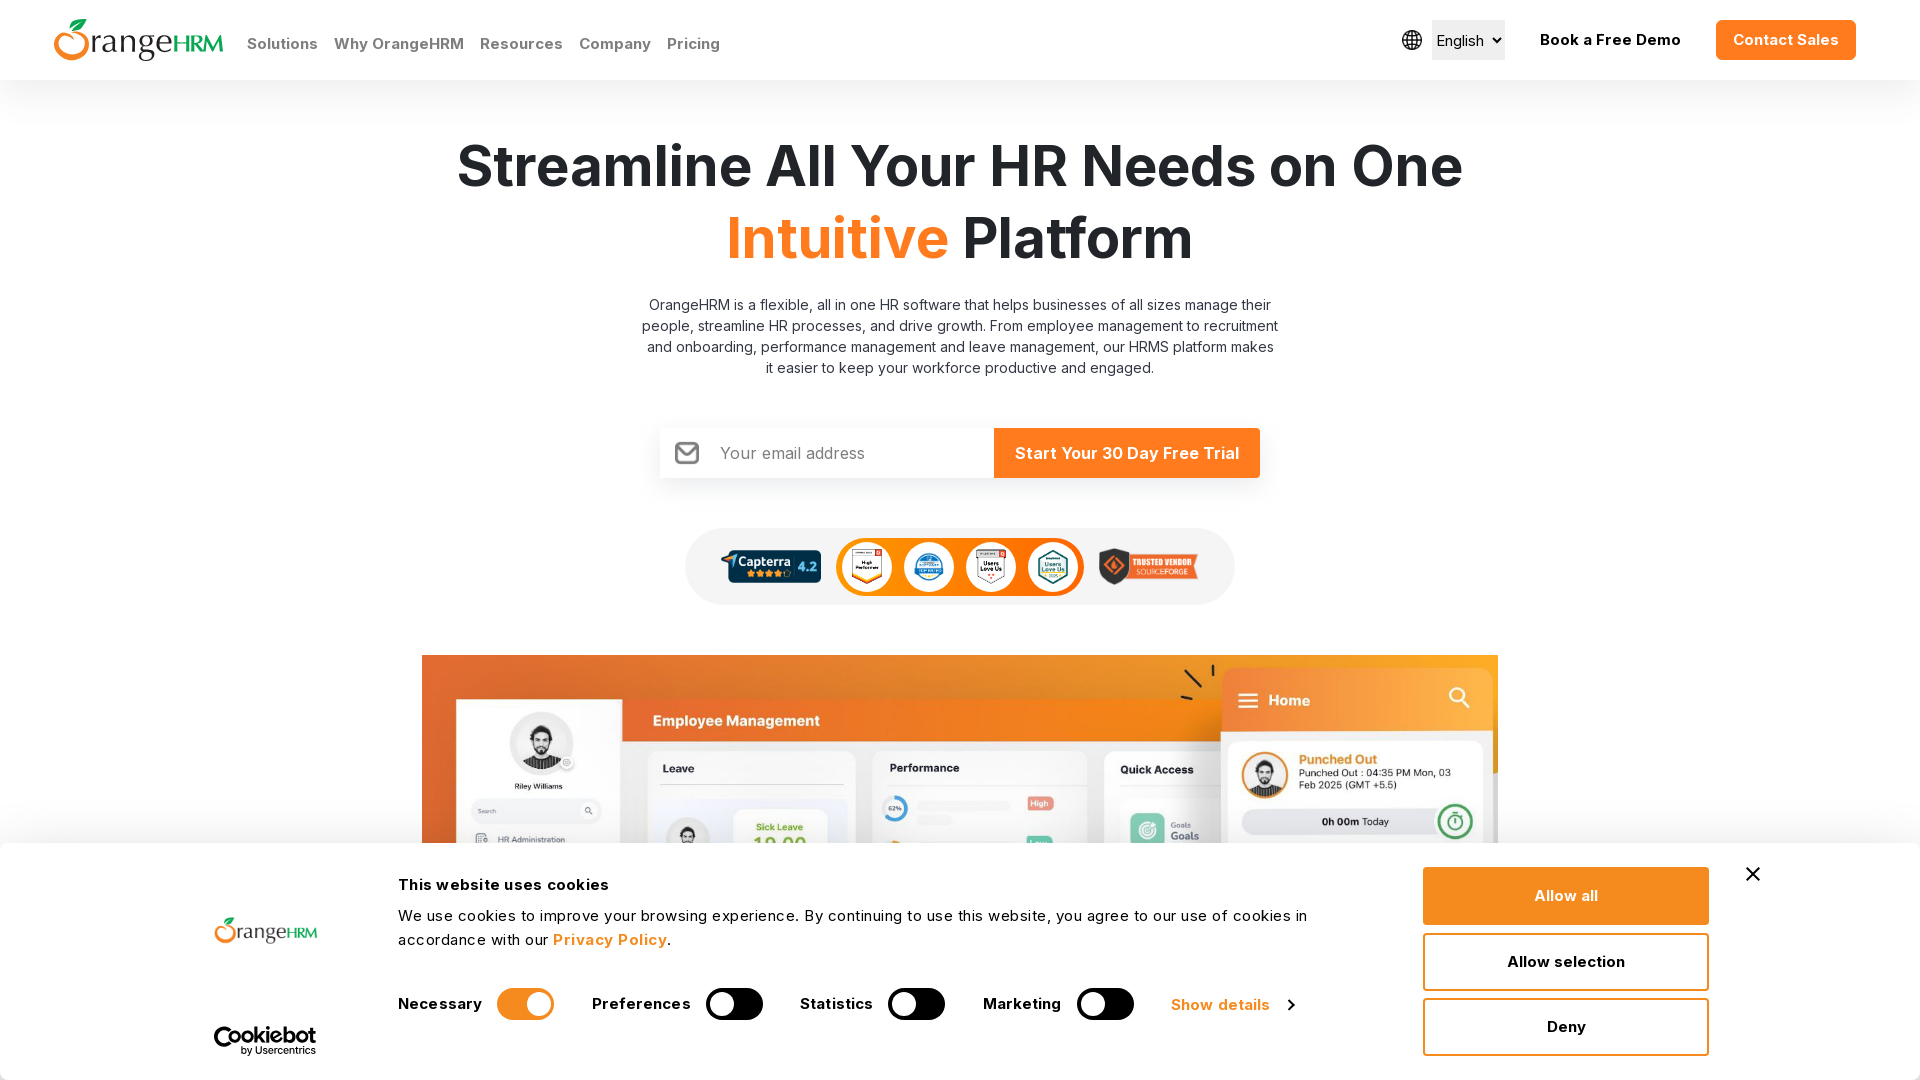

Set zoom level to 50% using JavaScript
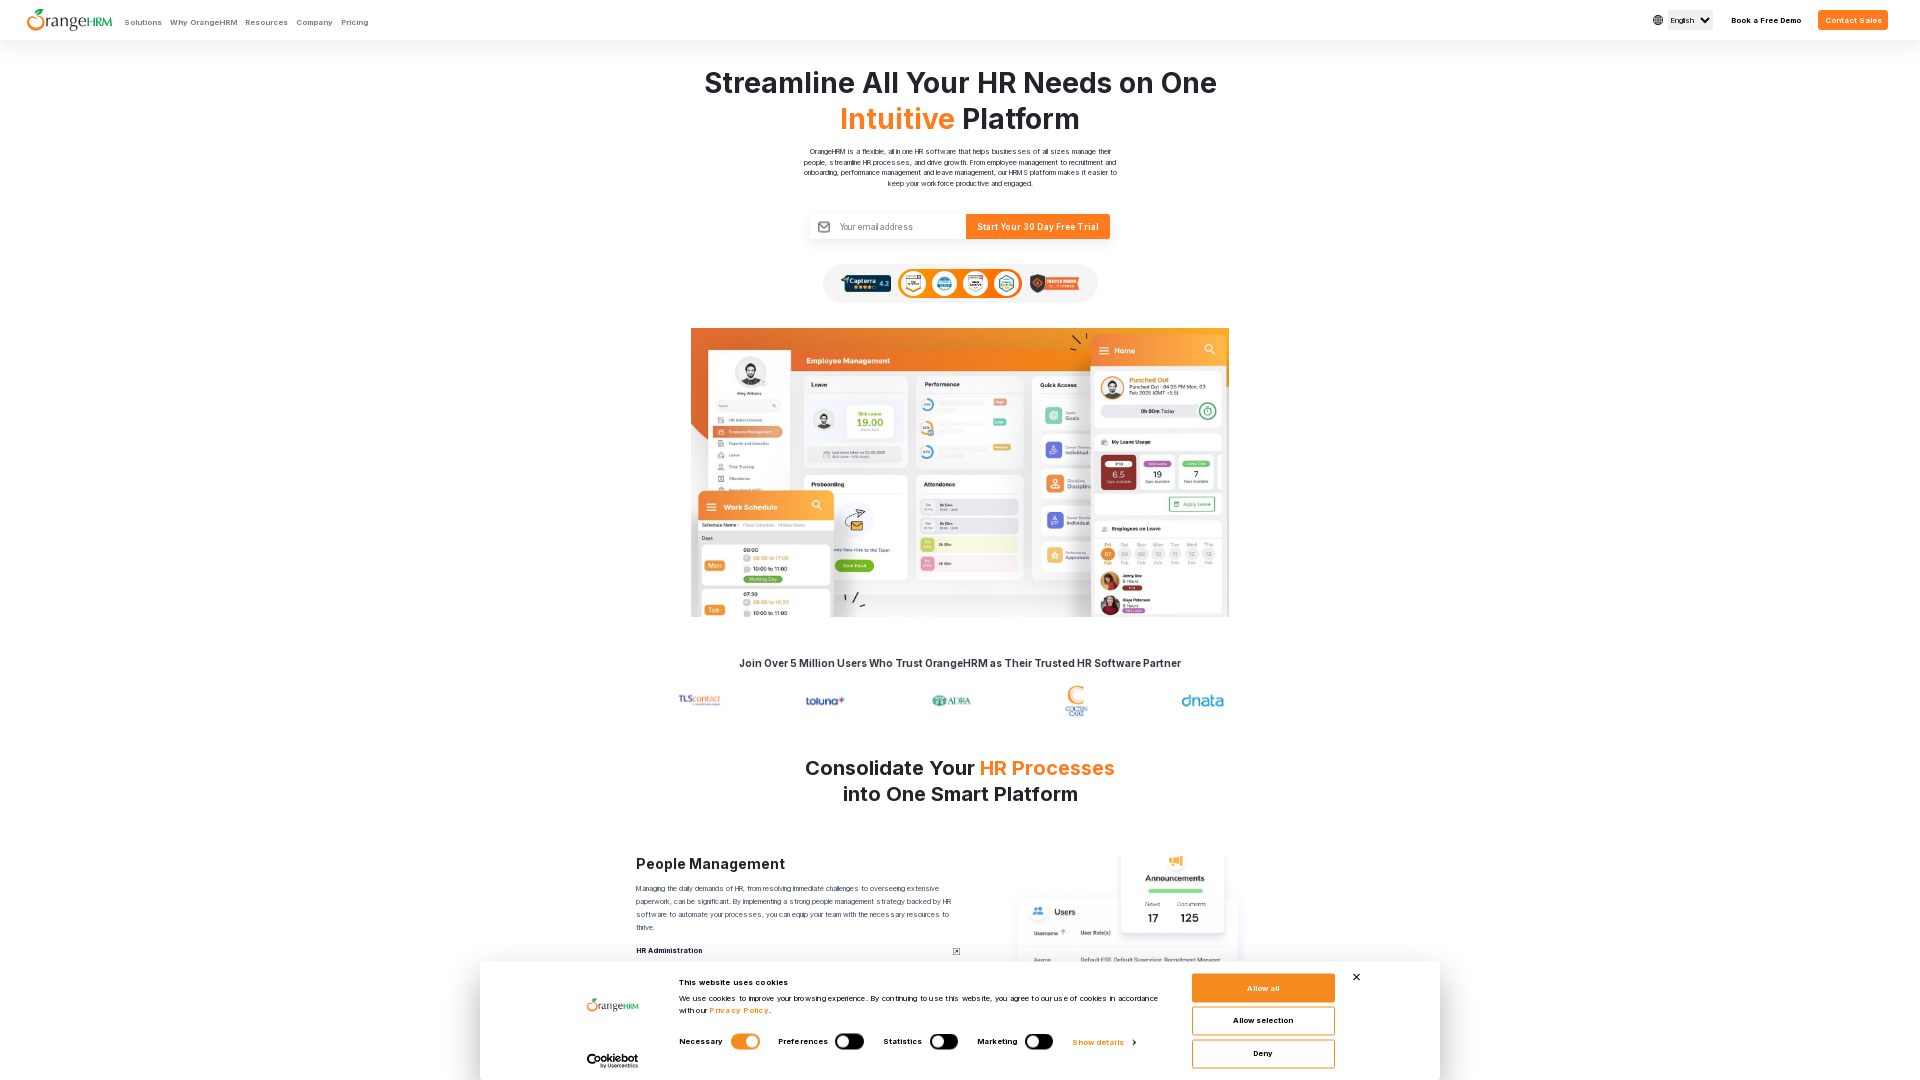

Waited 2 seconds for zoom effect to apply
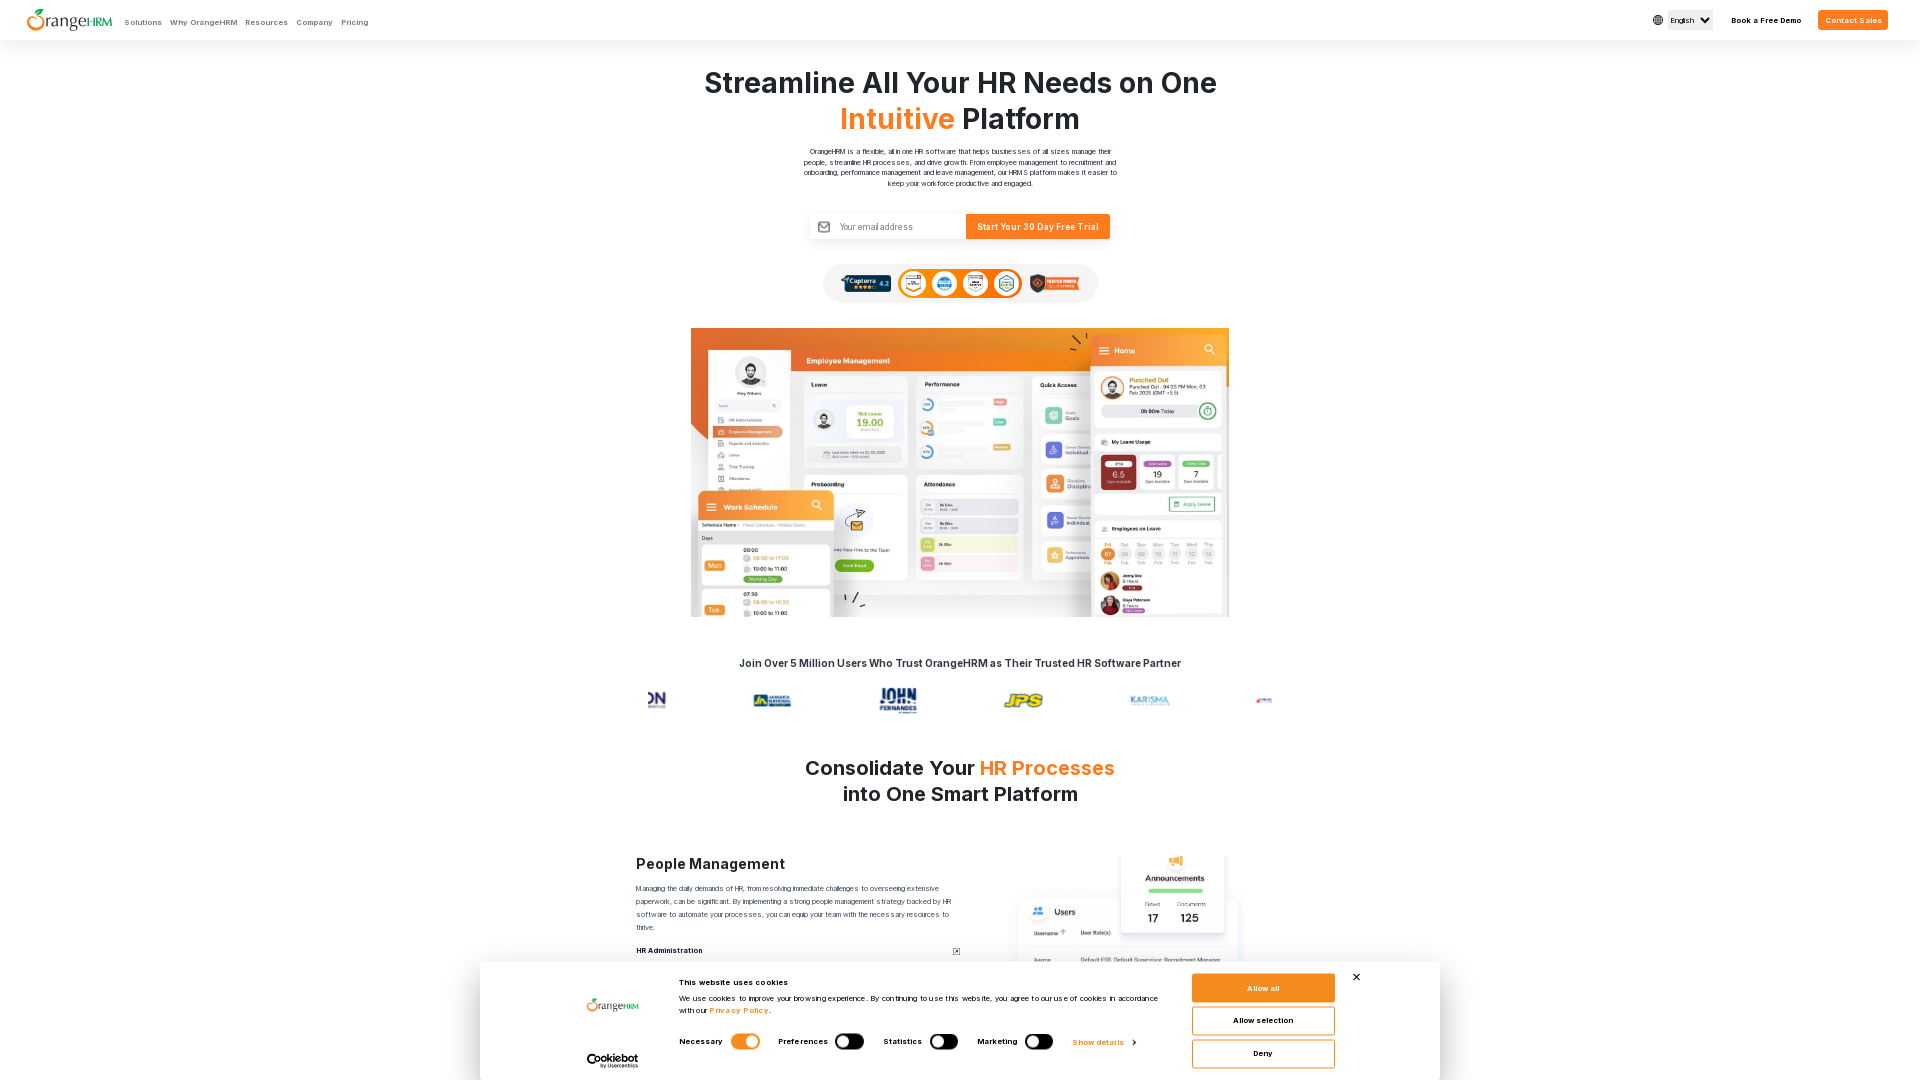

Set zoom level to 50% again to verify zoom functionality
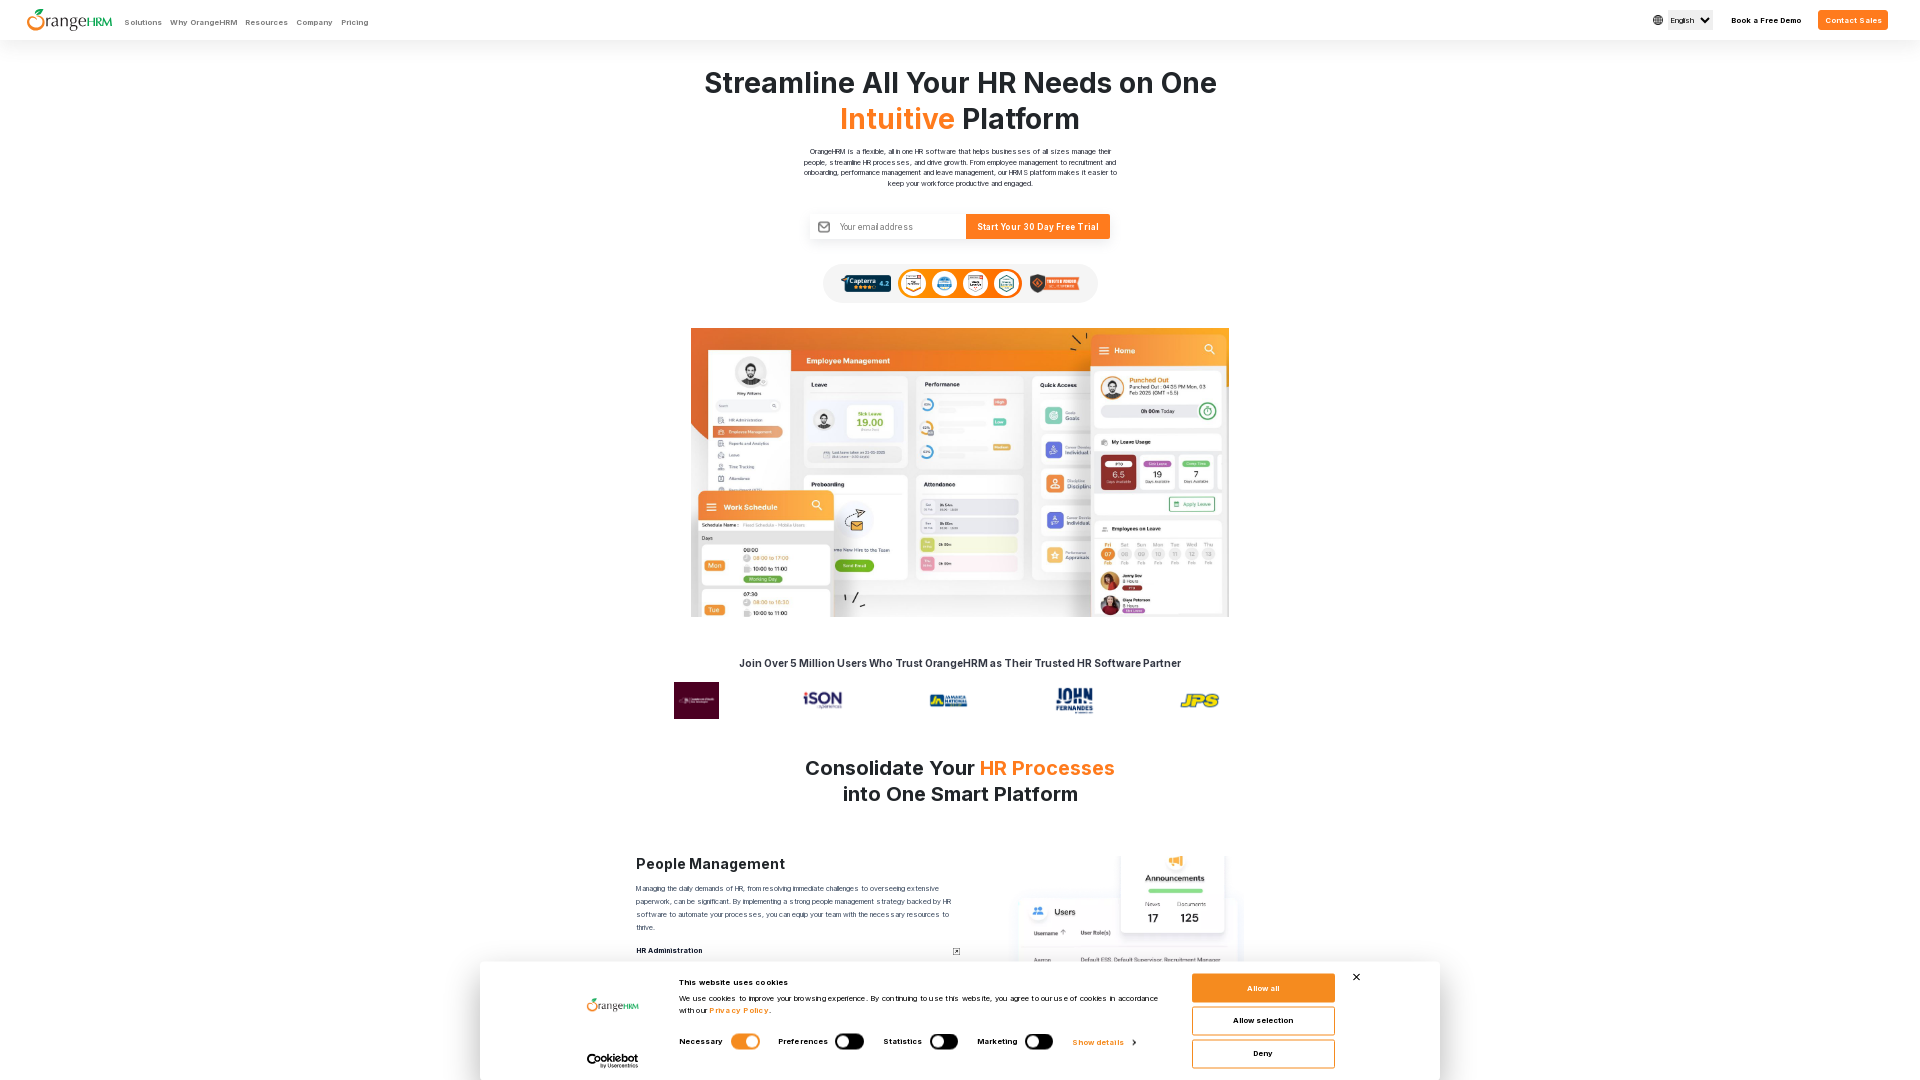

Waited 2 seconds to confirm zoom persistence
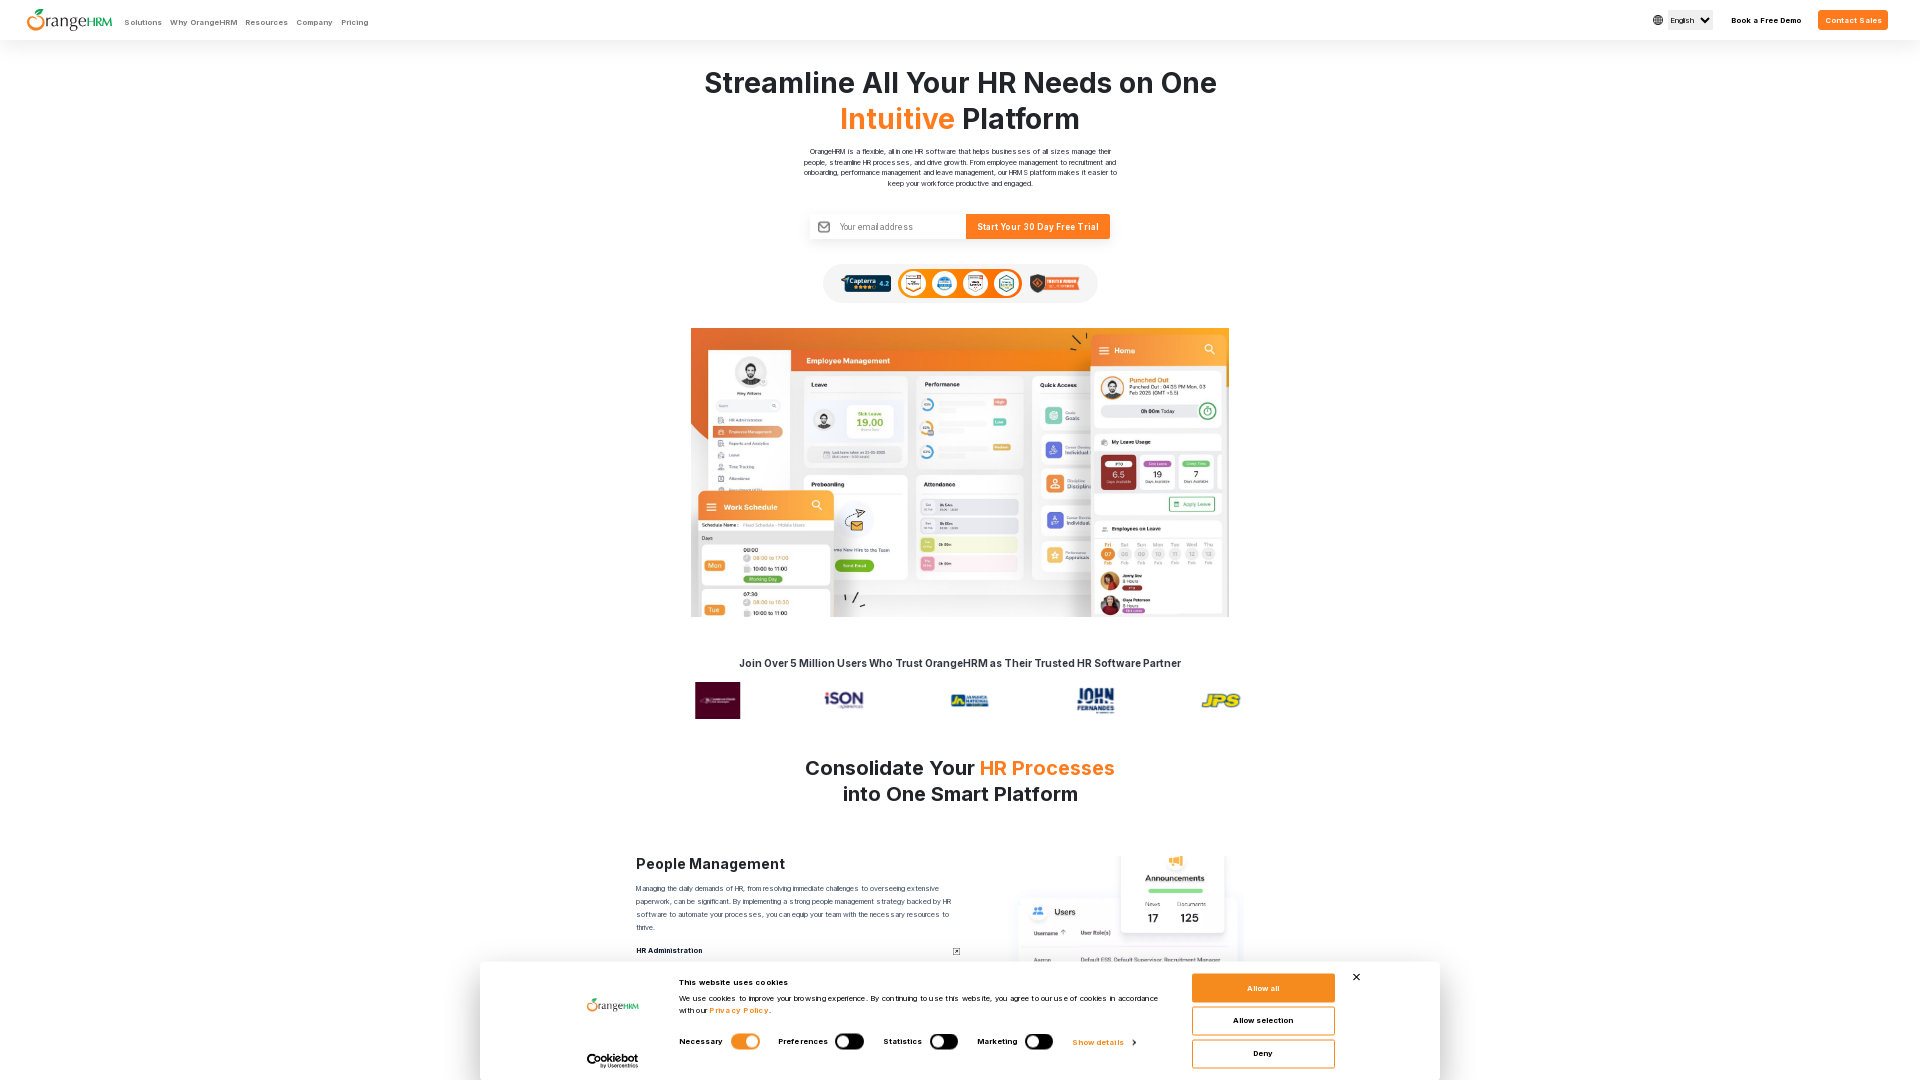

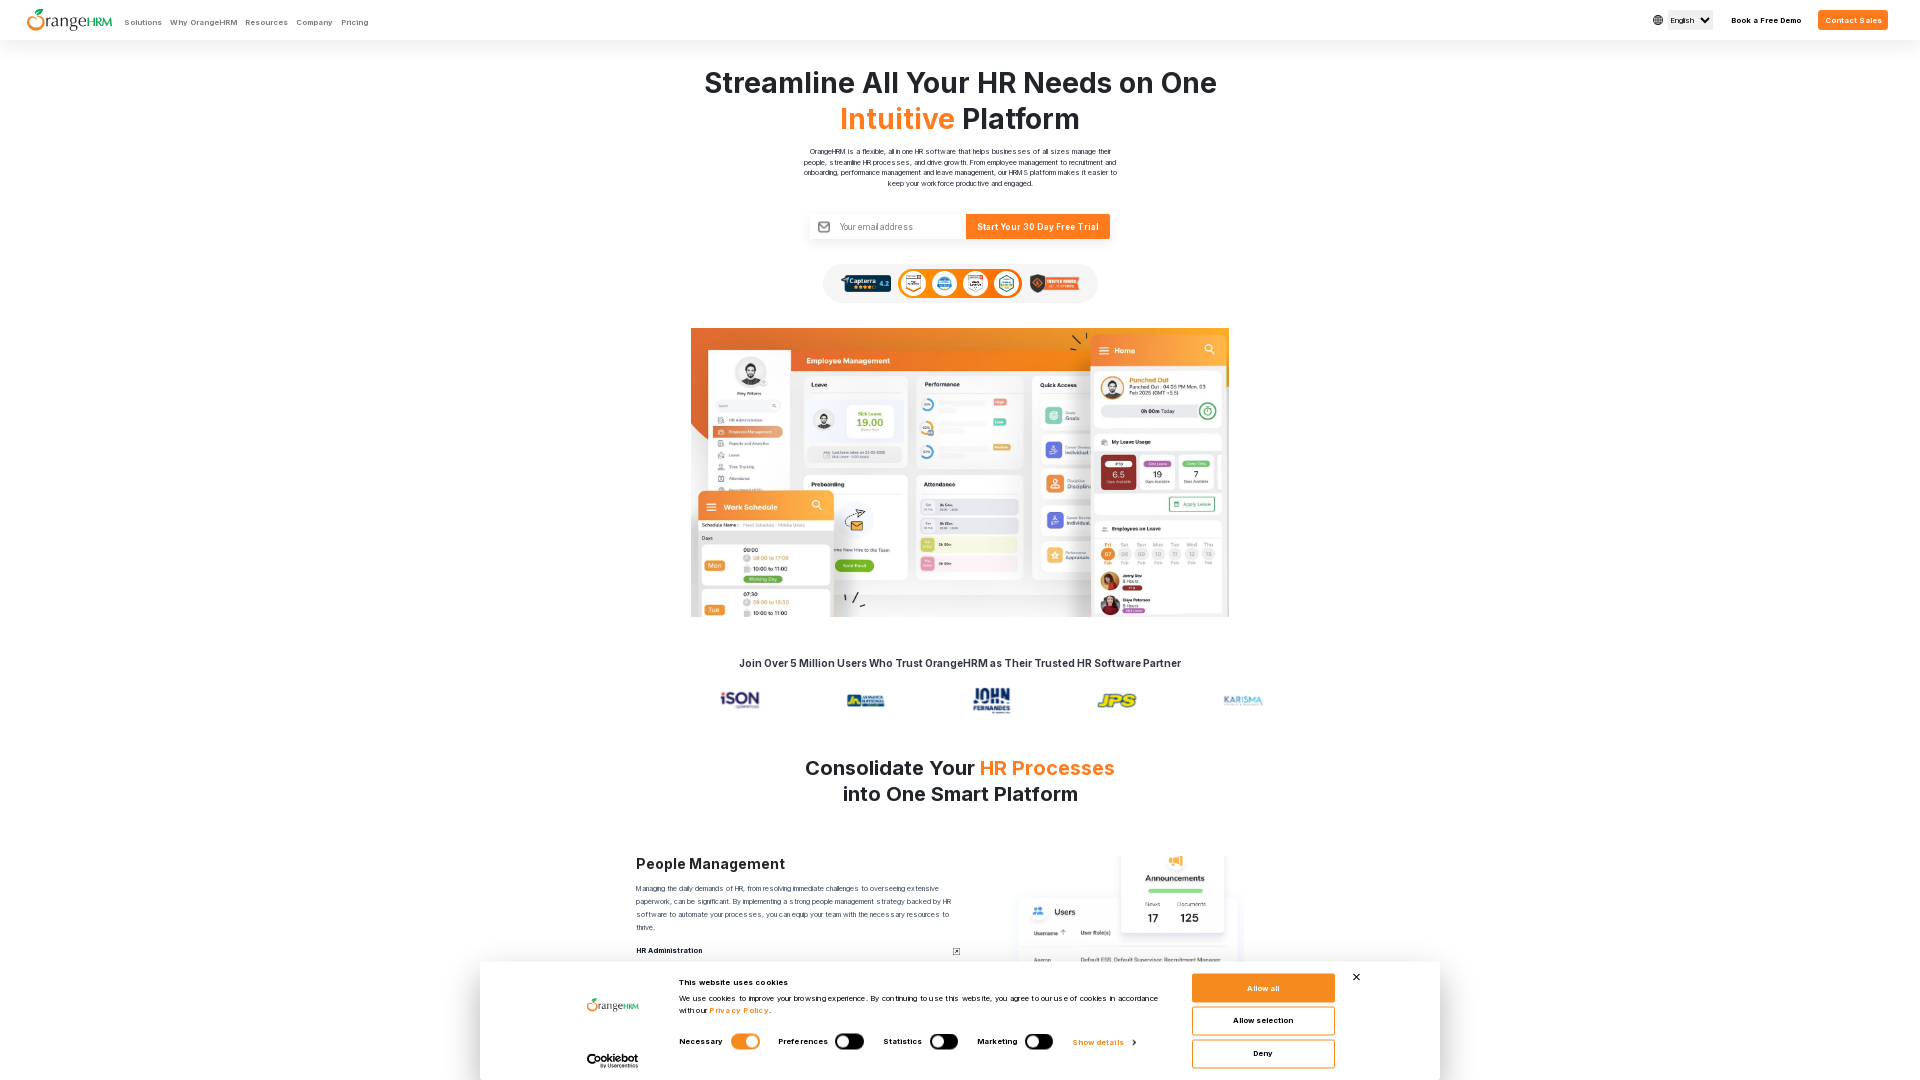